Tests browser window manipulation by resizing, repositioning, fullscreening, maximizing, and restoring the window to its original state.

Starting URL: https://testpages.herokuapp.com/styled/css-media-queries.html

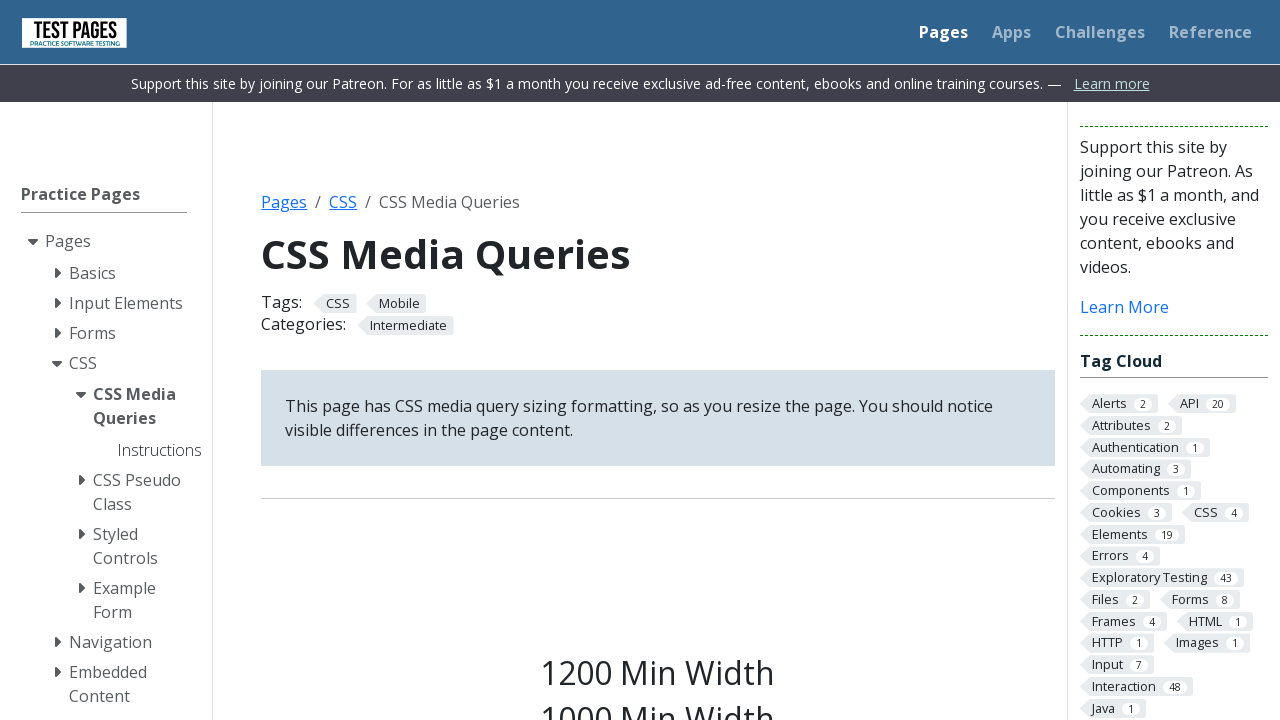

Navigated to CSS media queries test page
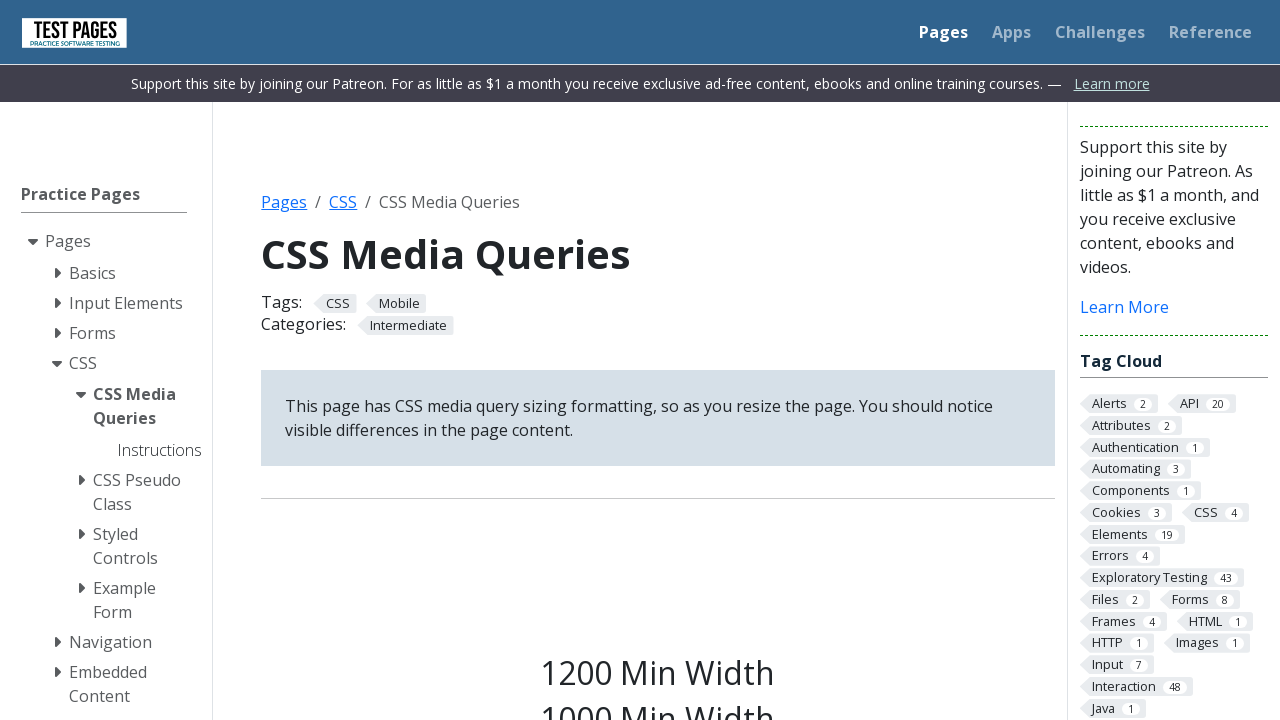

Retrieved original viewport size: 1280x720
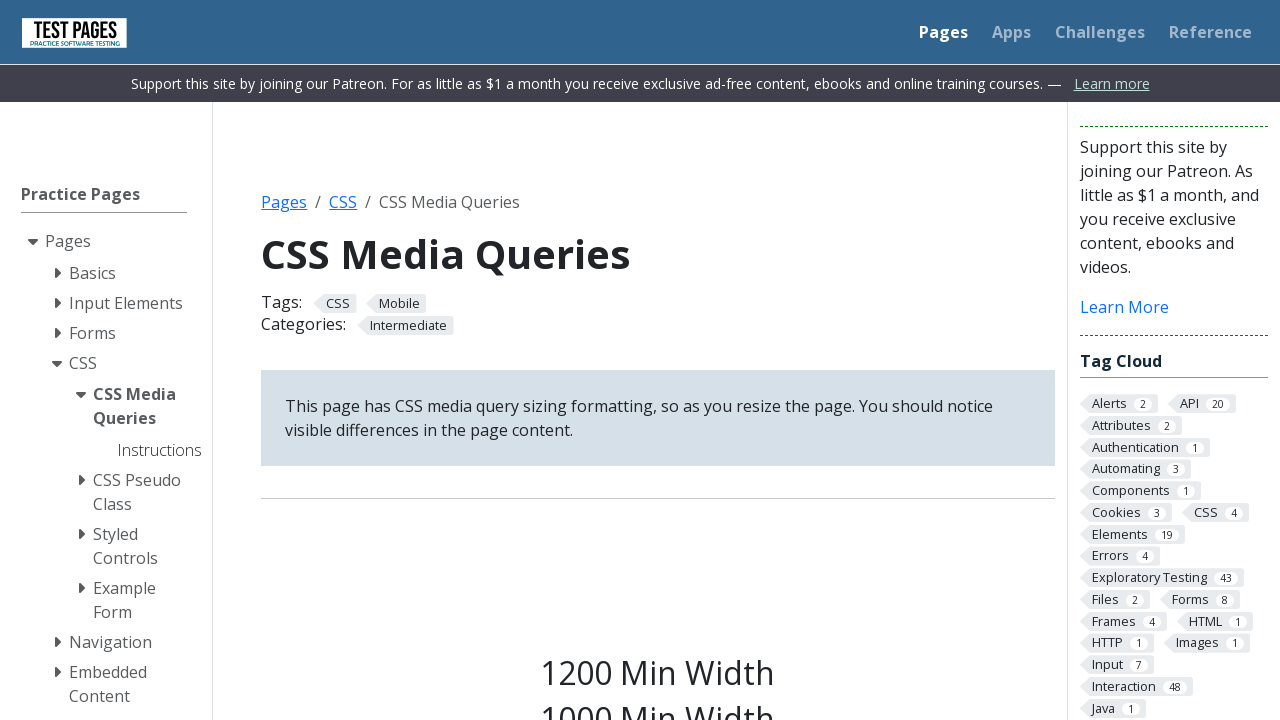

Resized viewport to half size: 640x360
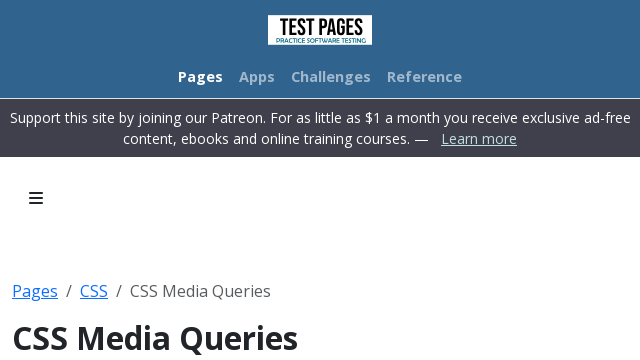

Resized viewport to fullscreen size: 1920x1080
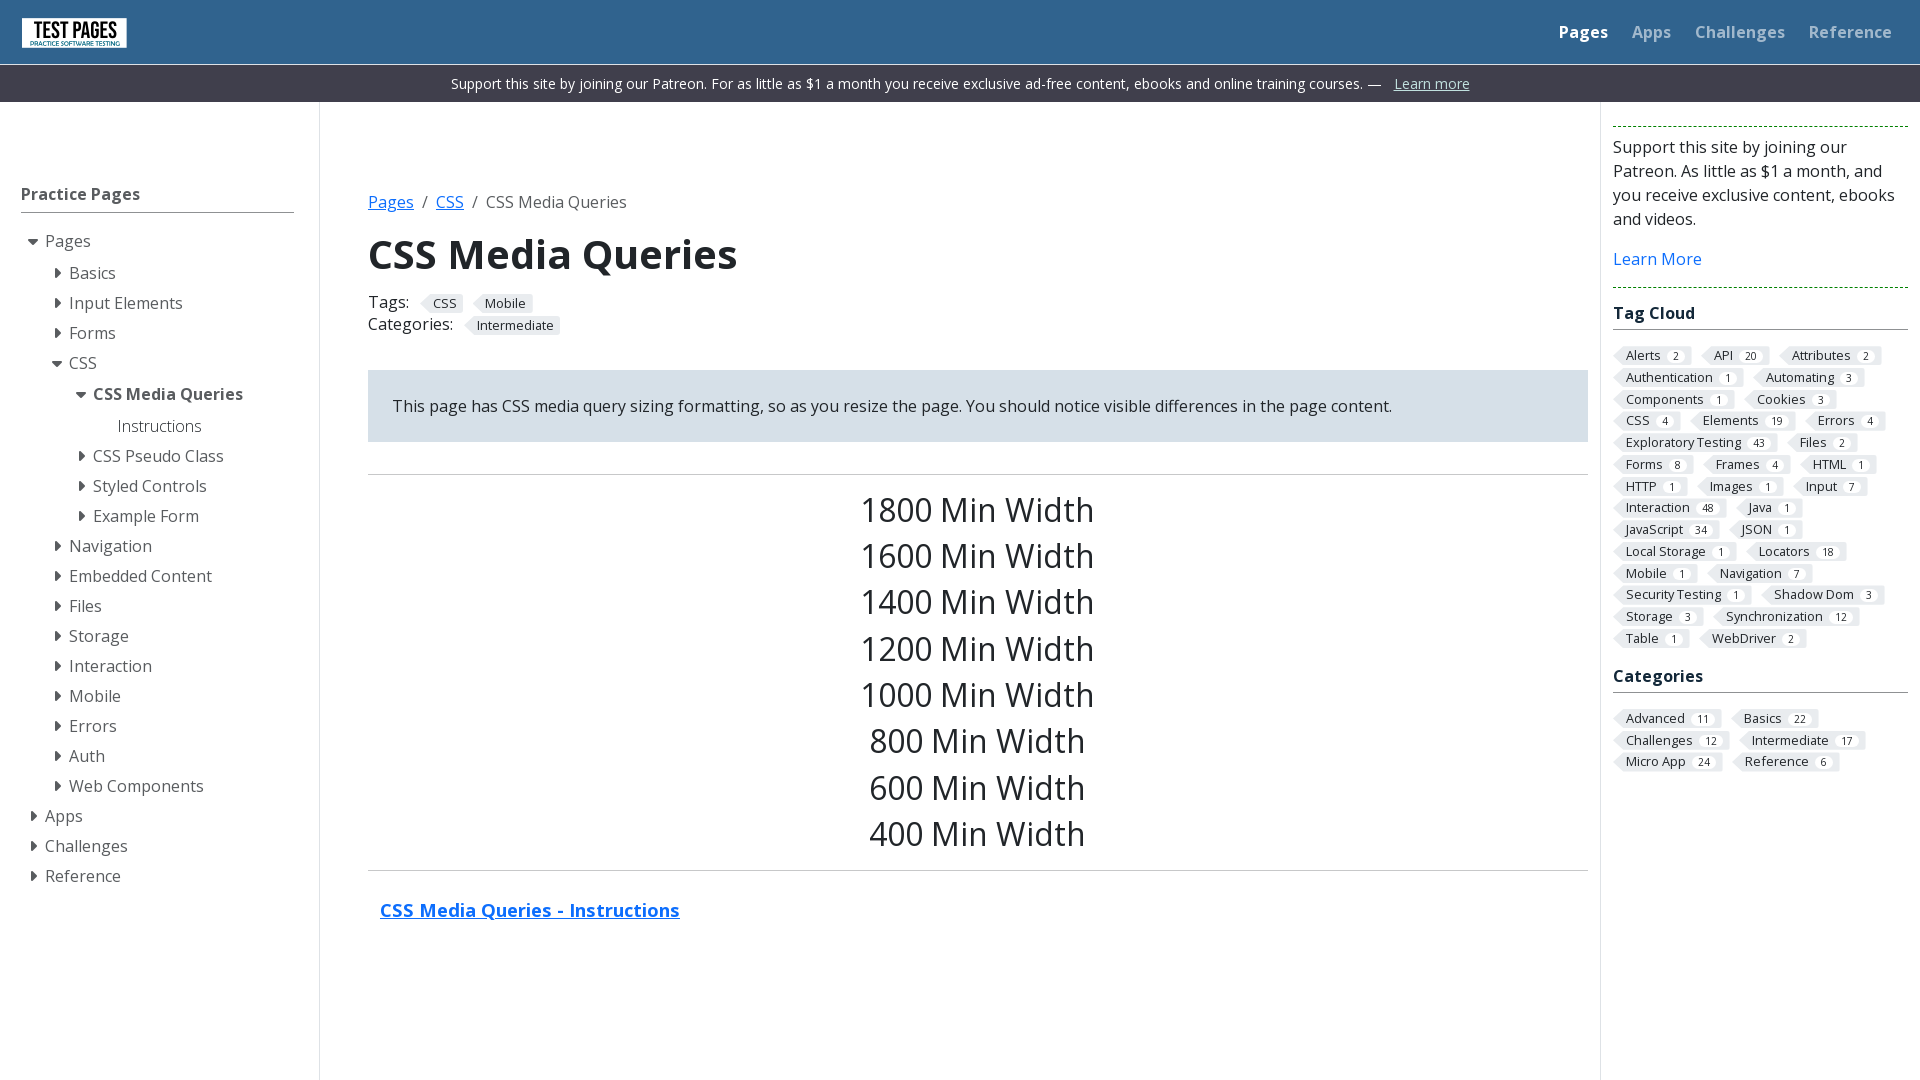

Resized viewport to maximized size: 1280x720
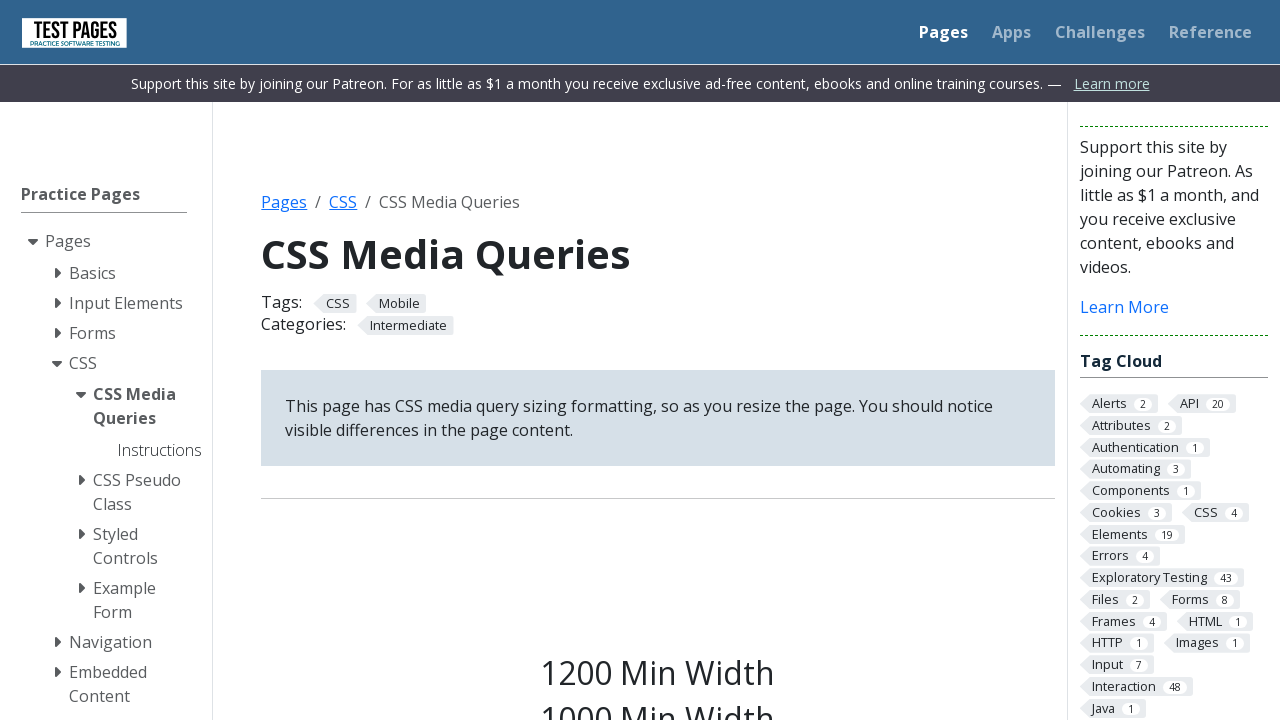

Restored viewport to original size: 1280x720
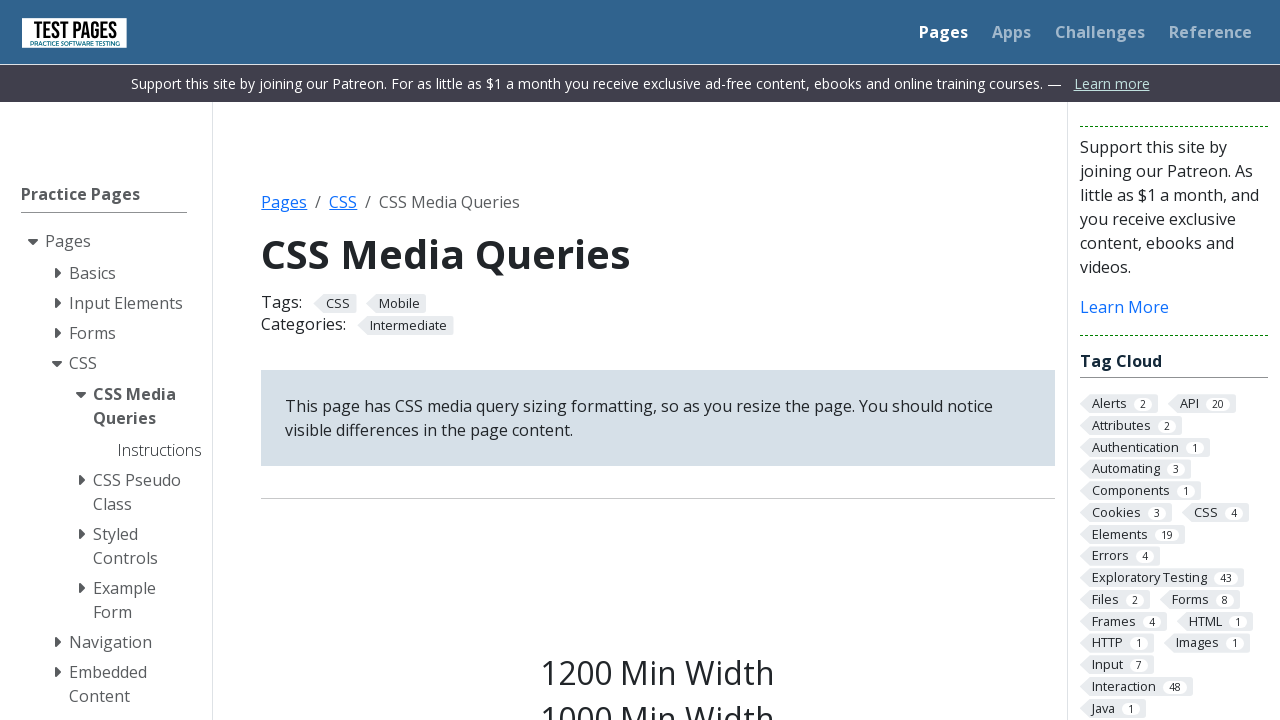

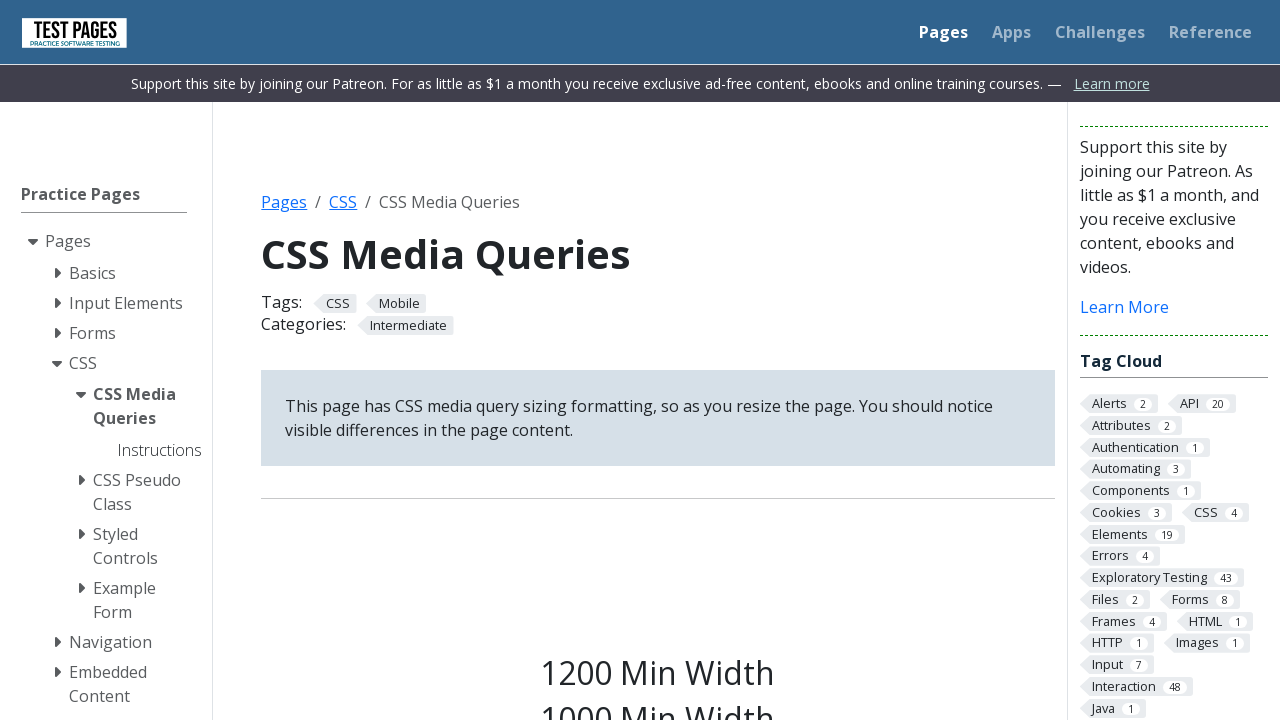